Tests JavaScript alert handling by triggering and interacting with different types of alerts (simple alert, confirm dialog, and prompt dialog)

Starting URL: https://the-internet.herokuapp.com/javascript_alerts

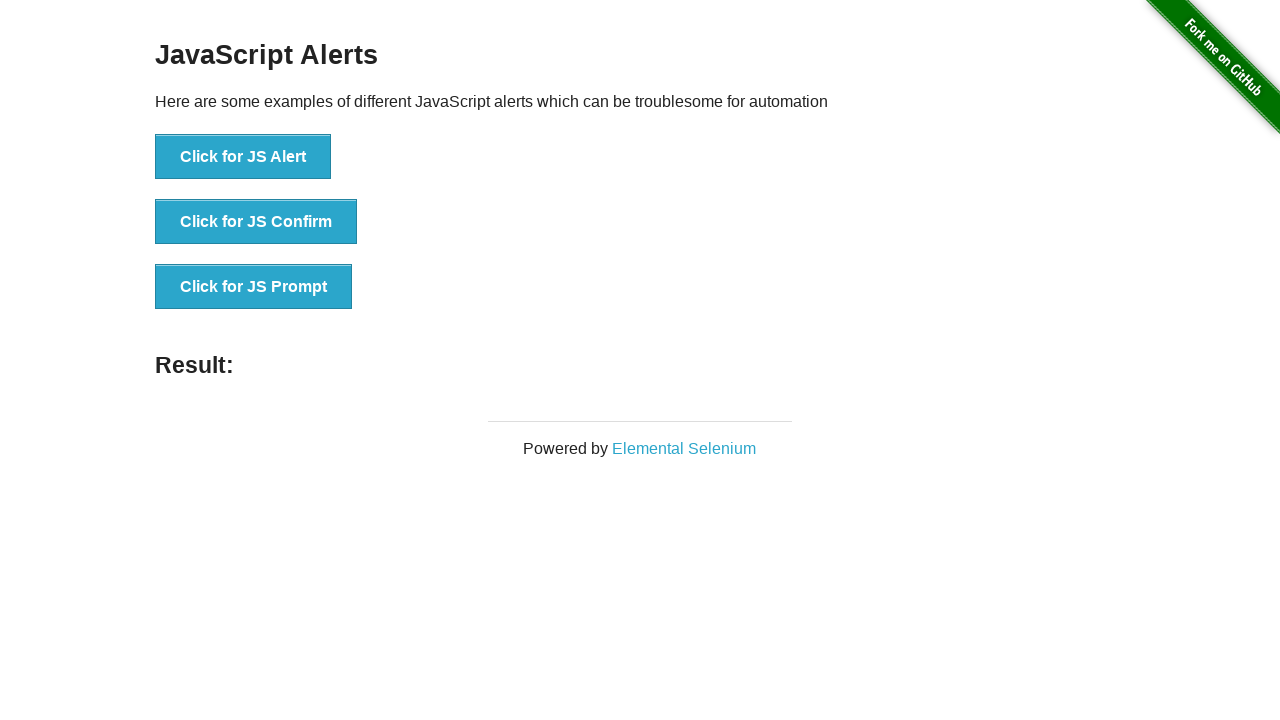

Clicked button to trigger simple JS Alert at (243, 157) on xpath=//button[contains(text(), 'Click for JS Alert')]
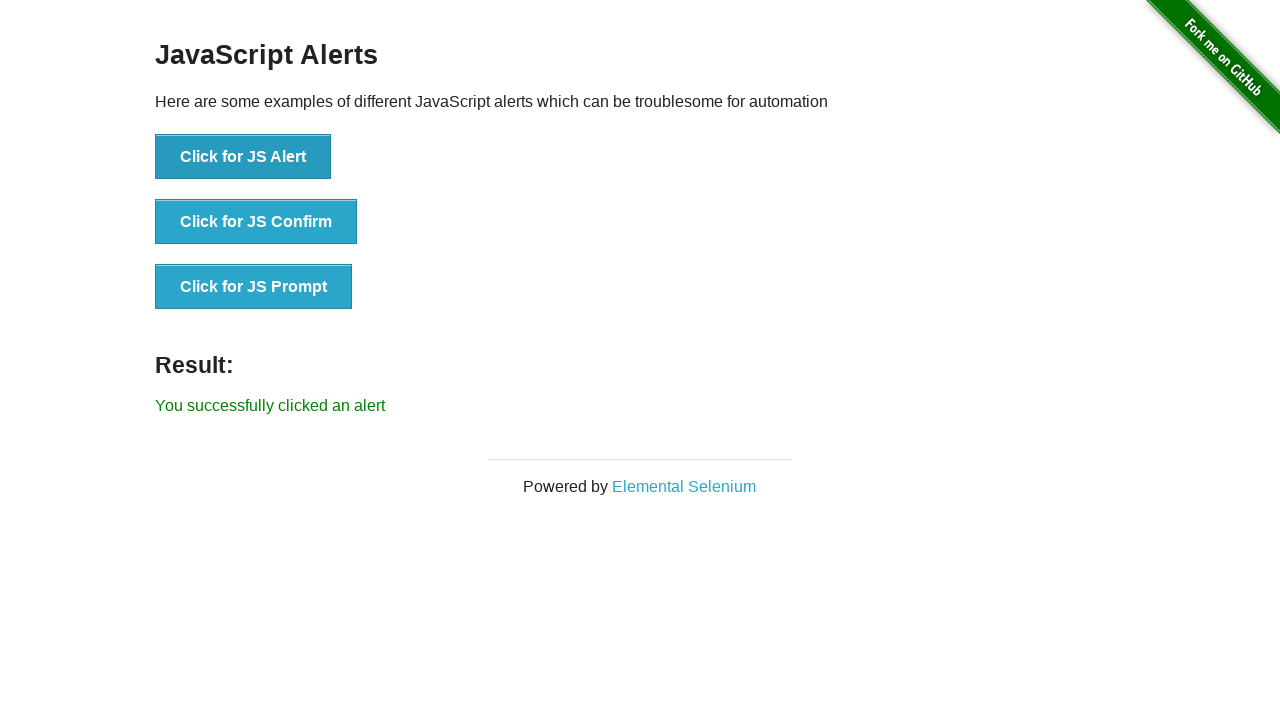

Set up dialog handler to accept alerts
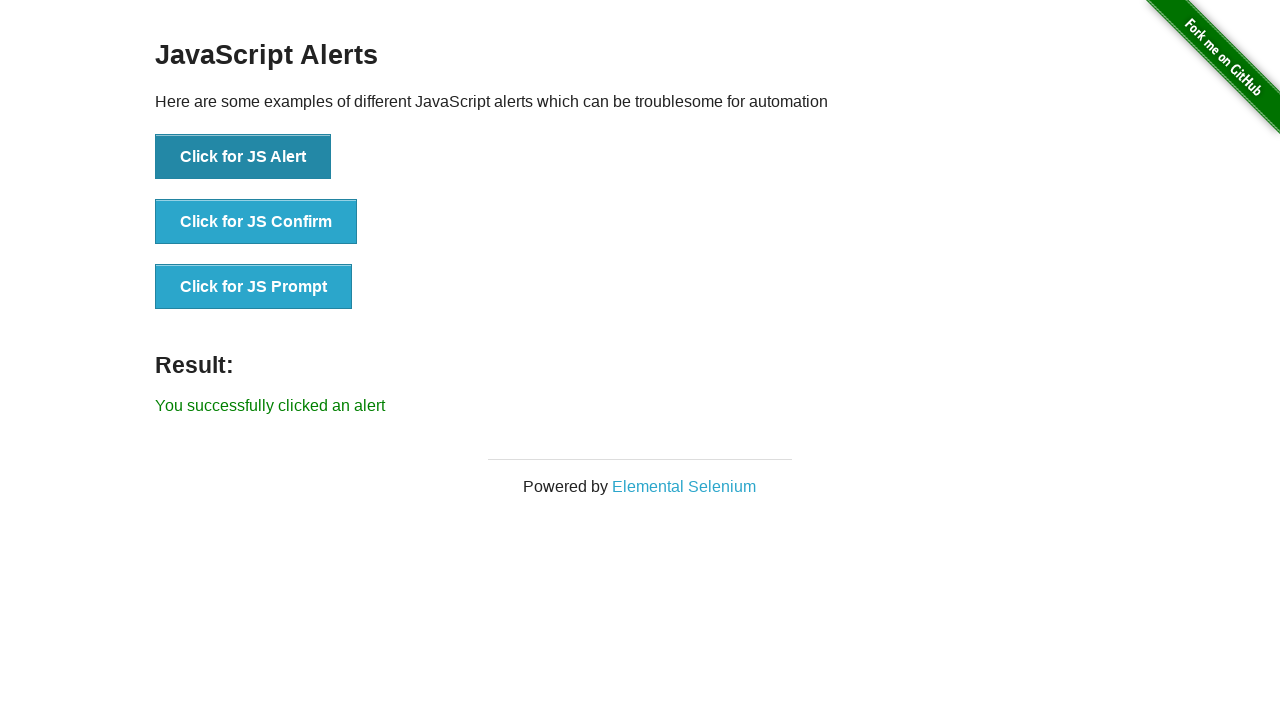

Clicked button to trigger JS Confirm dialog at (256, 222) on xpath=//button[contains(text(), 'Click for JS Confirm')]
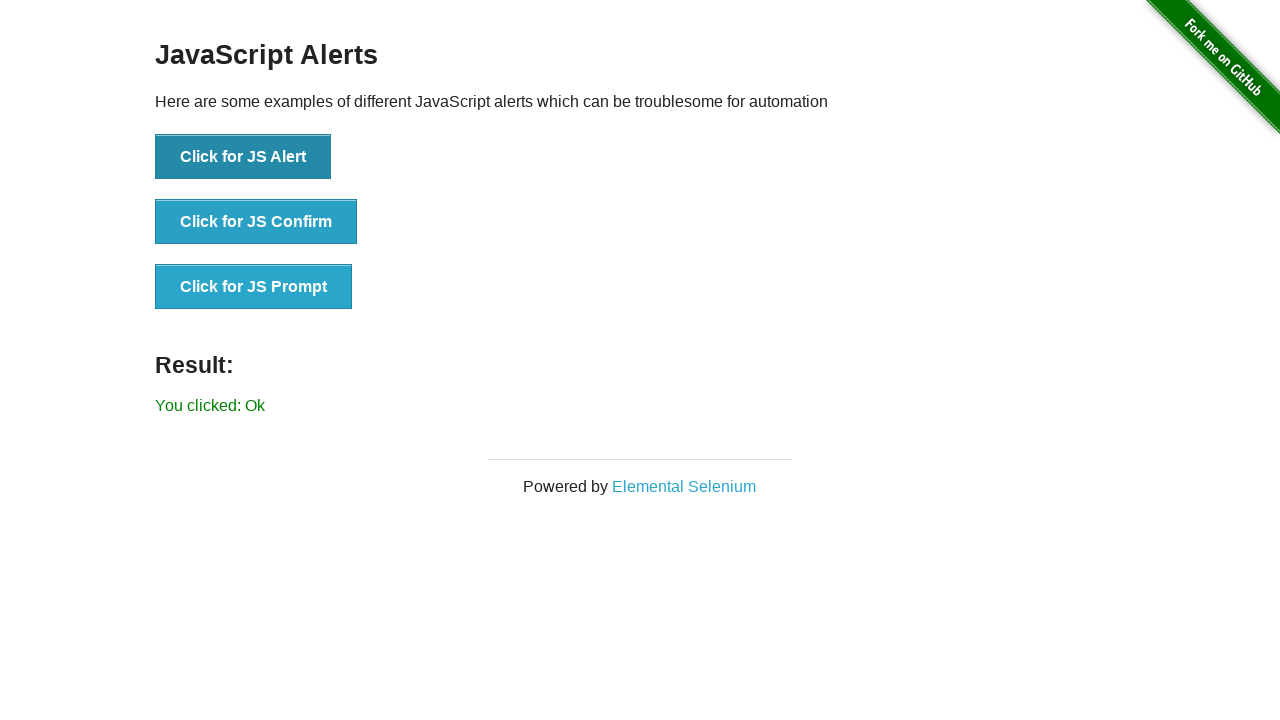

Clicked button to trigger JS Confirm dialog again at (256, 222) on xpath=//button[contains(text(), 'Click for JS Confirm')]
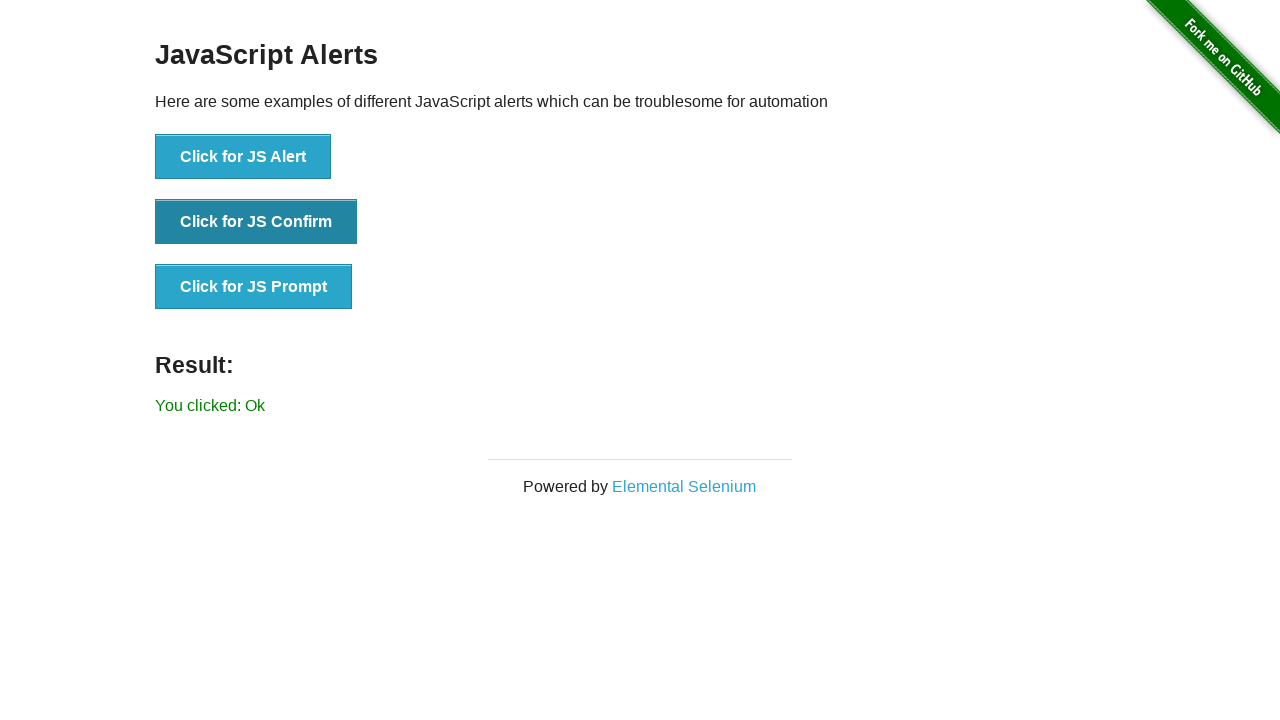

Updated dialog handler to dismiss dialogs
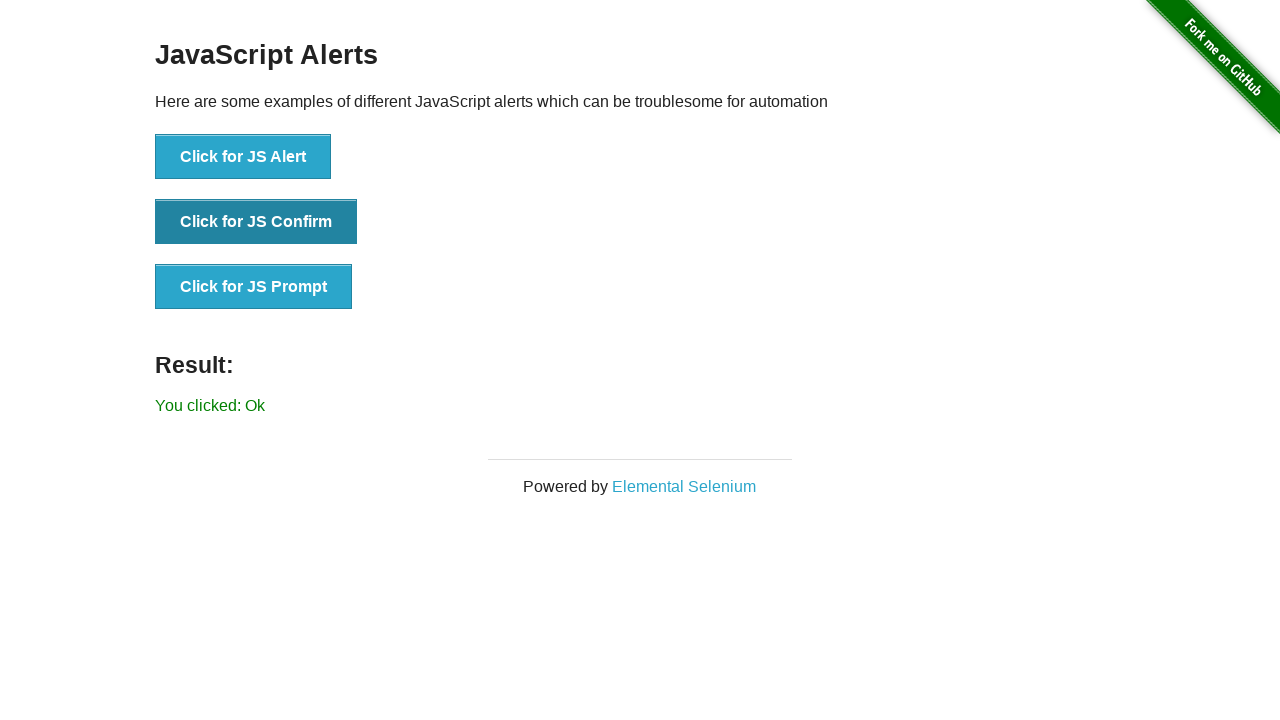

Clicked button to trigger JS Prompt dialog at (254, 287) on xpath=//button[contains(text(), 'Click for JS Prompt')]
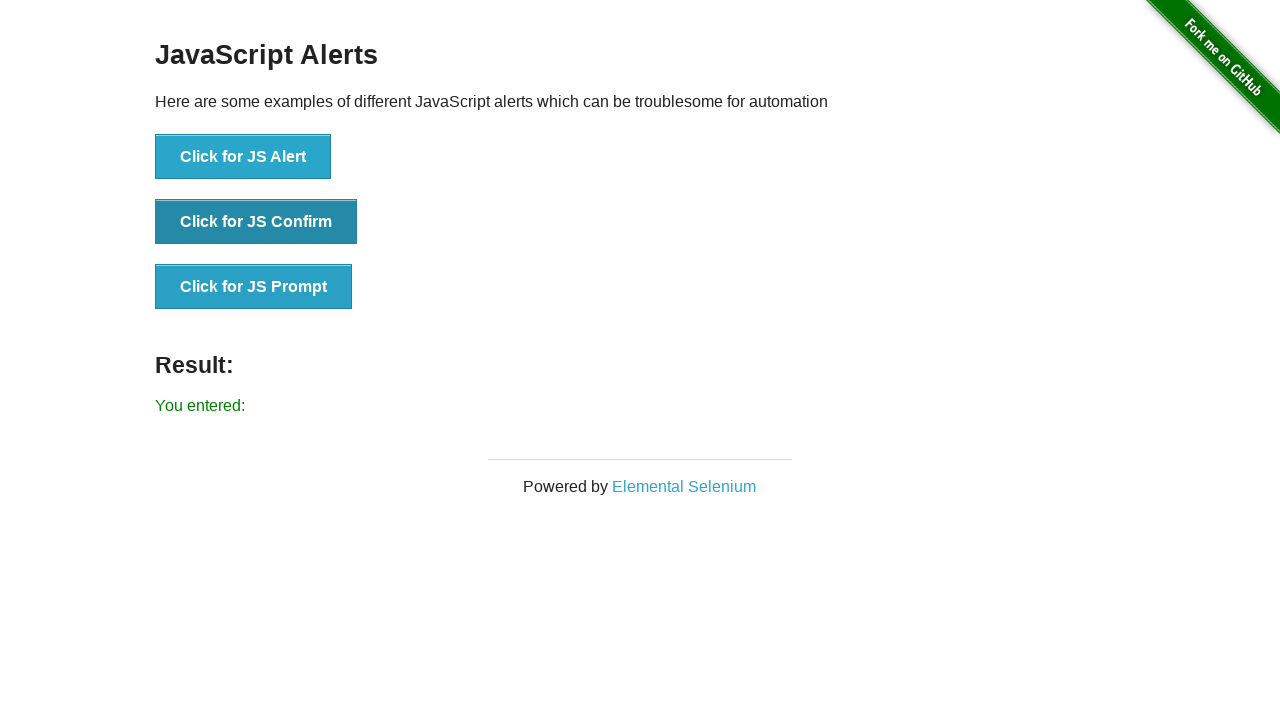

Set up dialog handler to accept prompt with text input
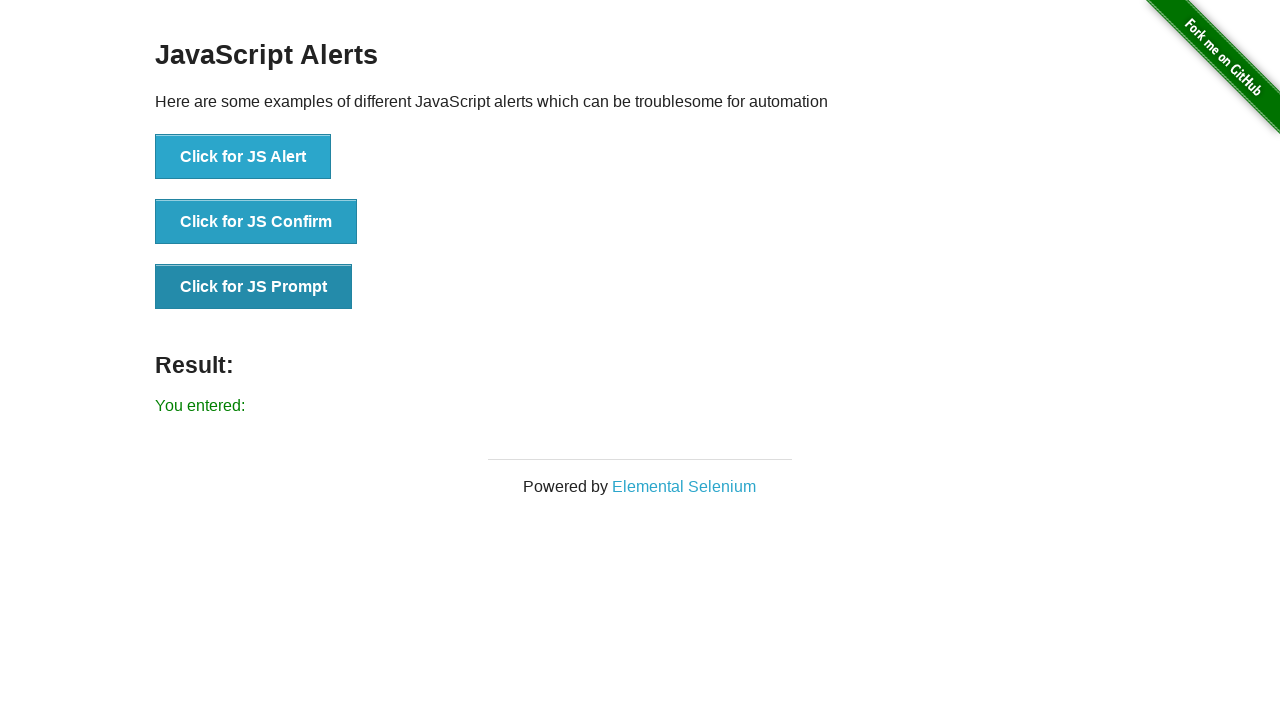

Result element became visible
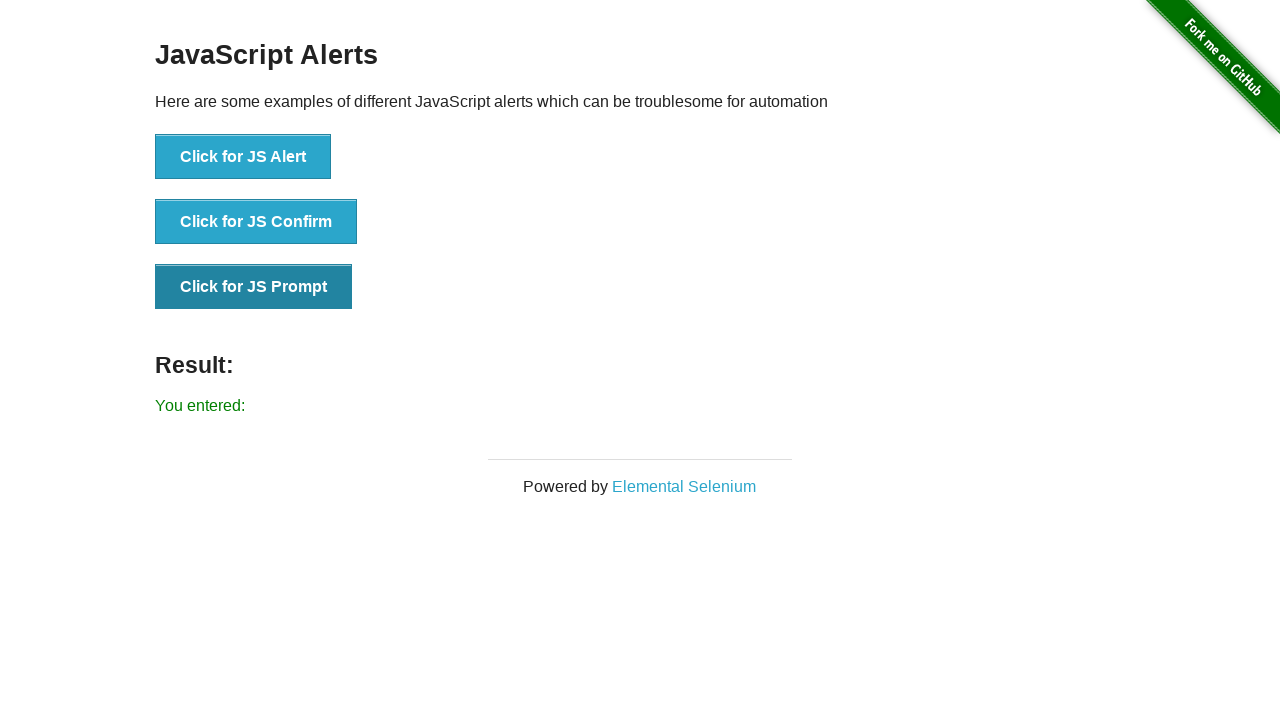

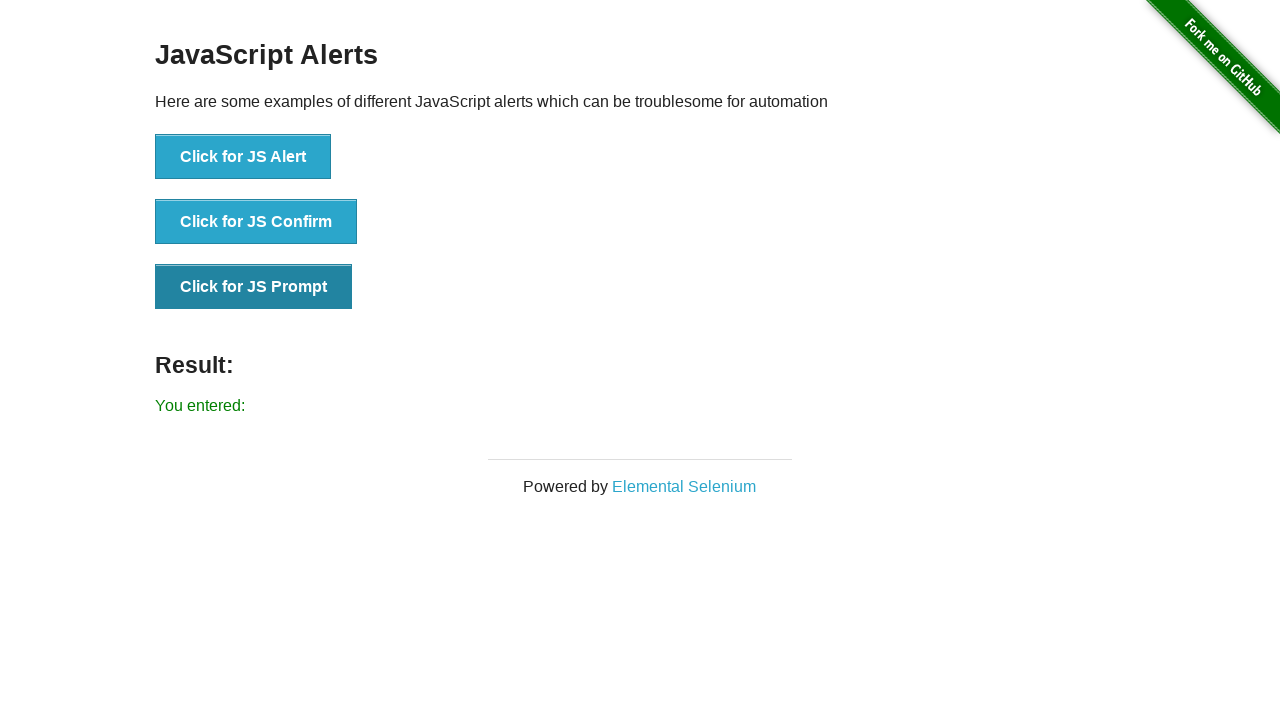